Loads the latest GFA (Graphical Area Forecast) cloud and weather image from NavCanada

Starting URL: https://flightplanning.navcanada.ca/Latest/gfa/anglais/produits/uprair/gfa/gfacn32/Latest-gfacn32_cldwx_000.png

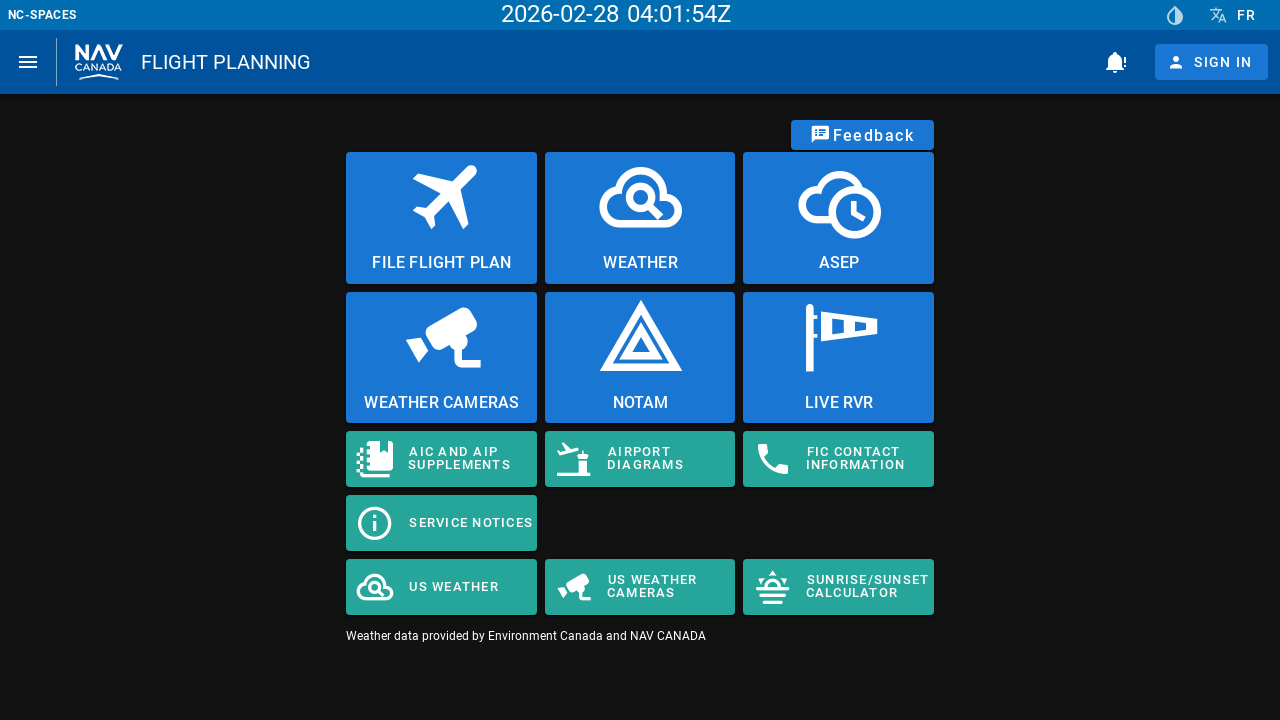

Waited for GFA image to load (networkidle state reached)
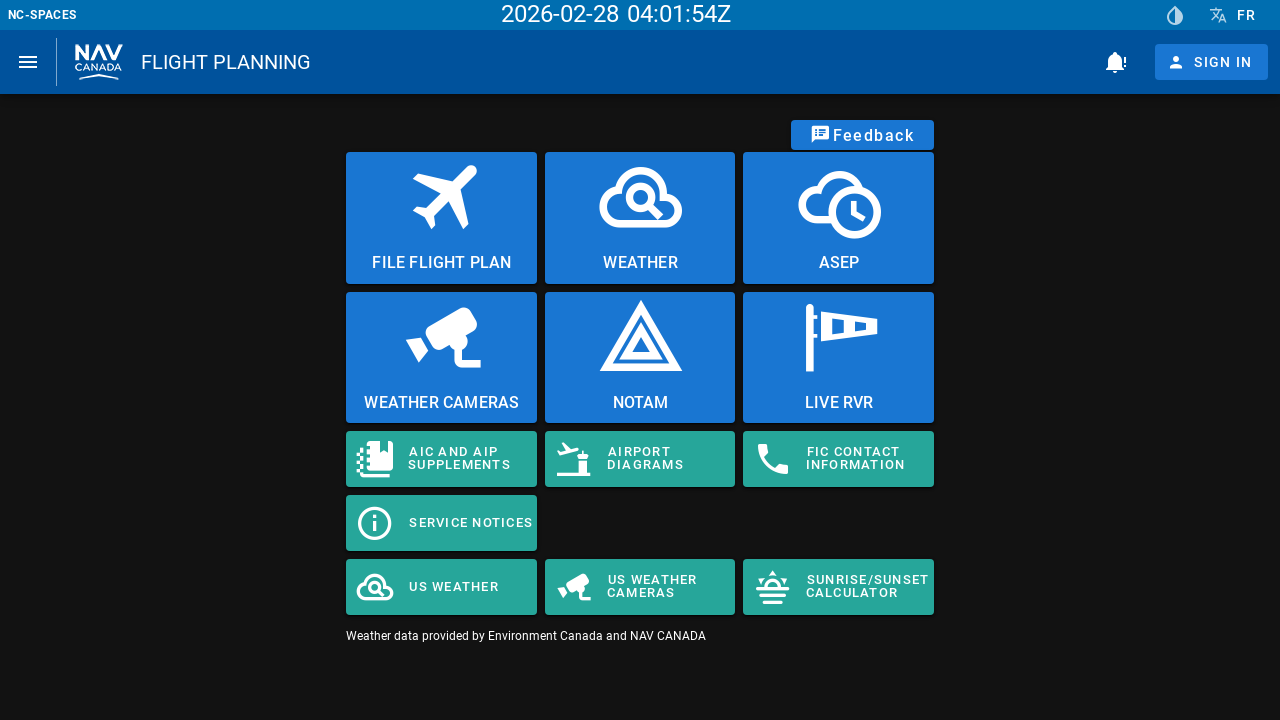

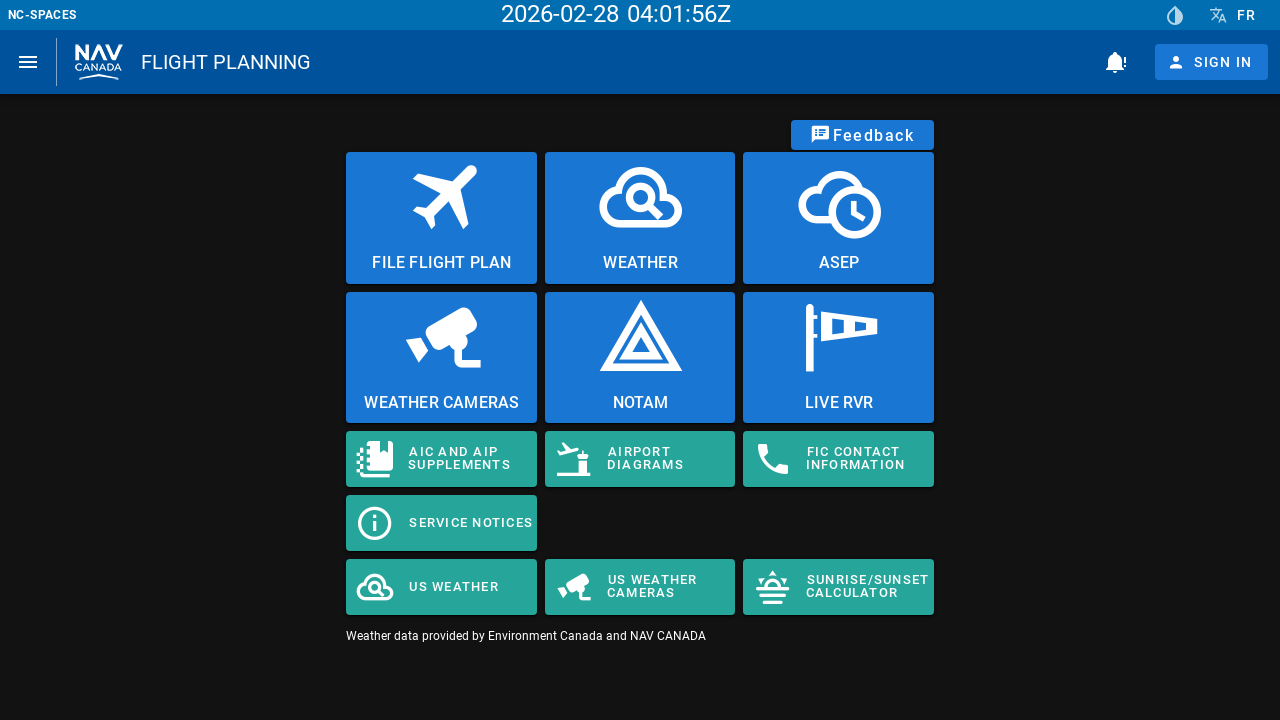